Tests Google Forms radio button and checkbox selection for location and food preferences

Starting URL: https://docs.google.com/forms/d/e/1FAIpQLSfiypnd69zhuDkjKgqvpID9kwO29UCzeCVrGGtbNPZXQok0jA/viewform

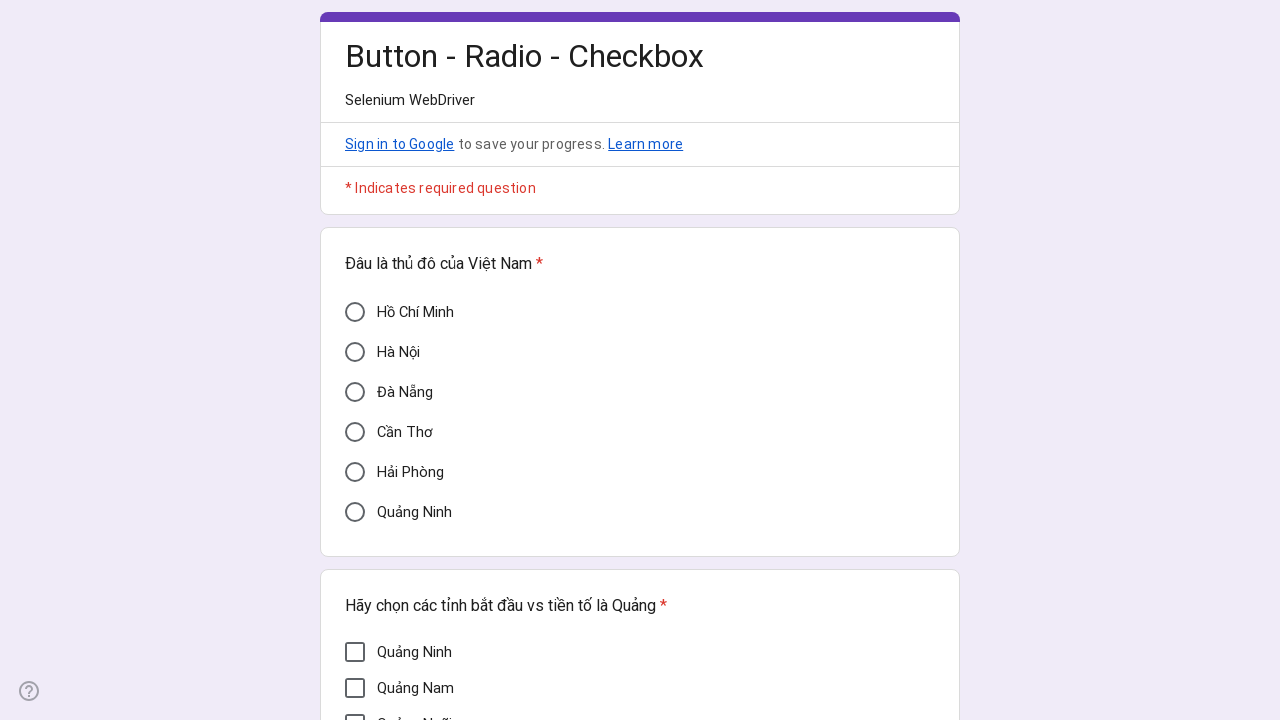

Waited 3 seconds for Google Form to load
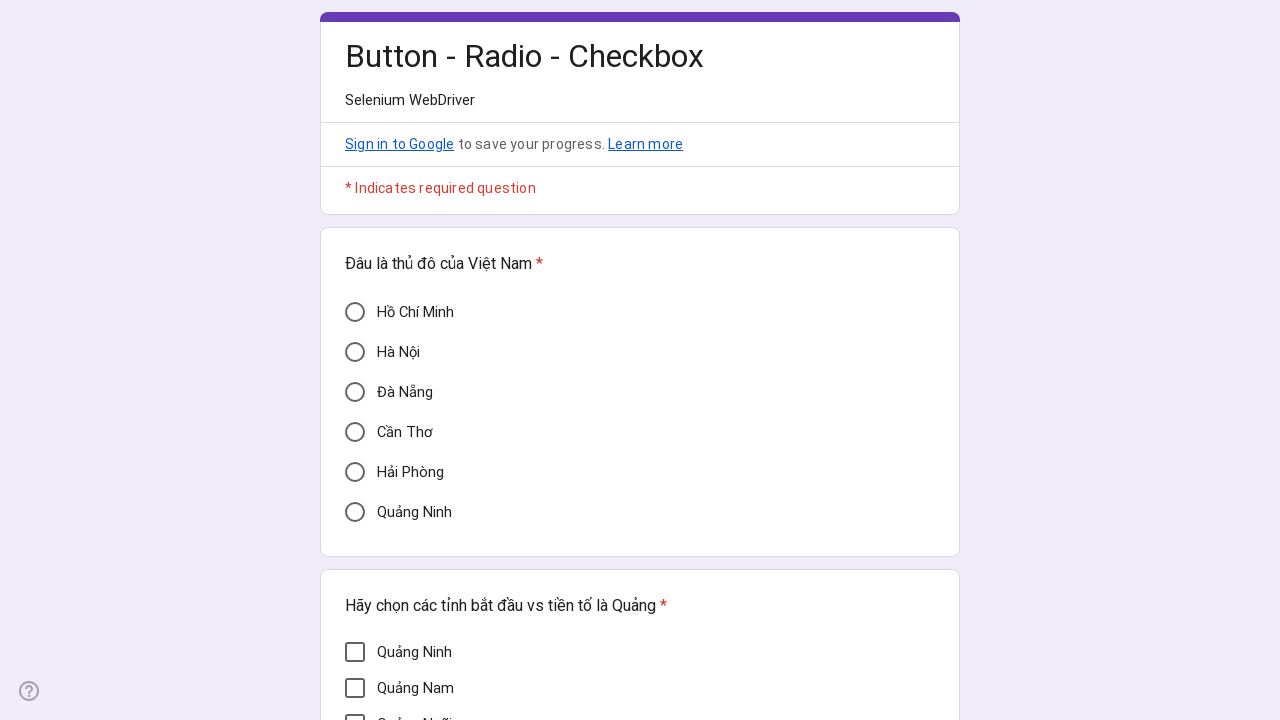

Clicked Hà Nội radio button for location preference at (355, 352) on xpath=//div[@aria-label='Hà Nội']
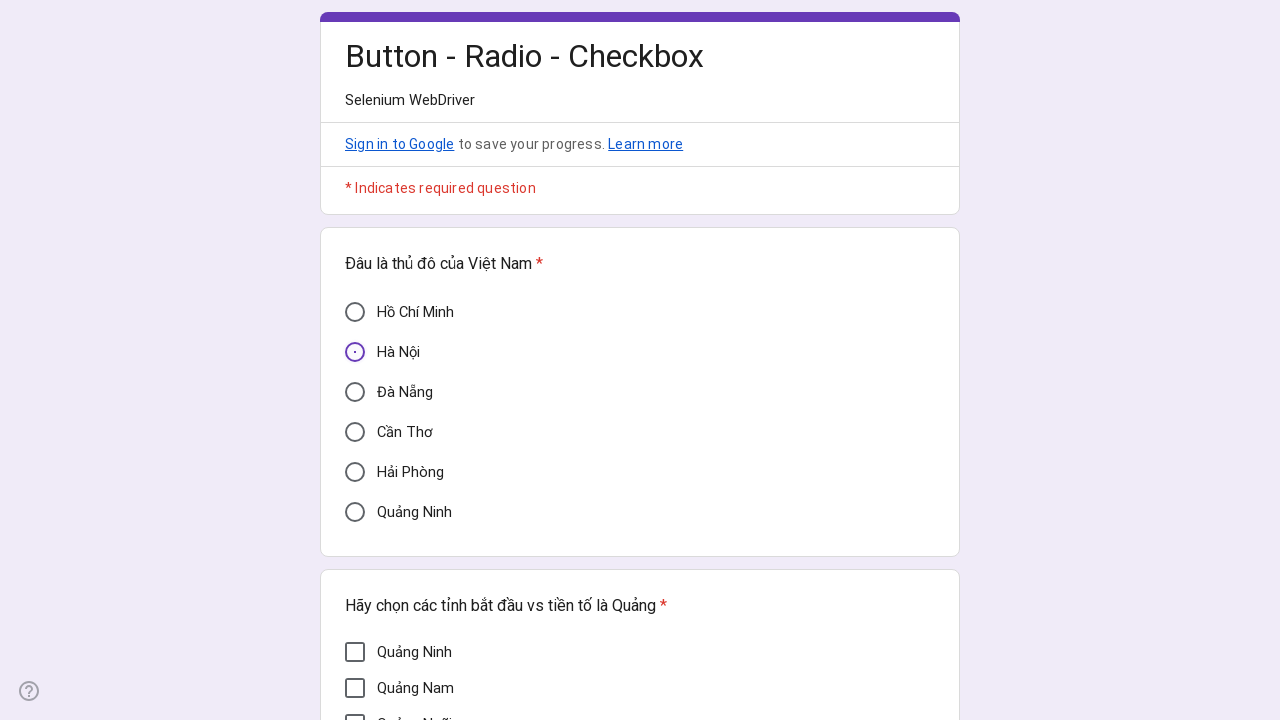

Clicked Mì Quảng checkbox for food preference at (355, 377) on xpath=//div[@aria-label='Mì Quảng']
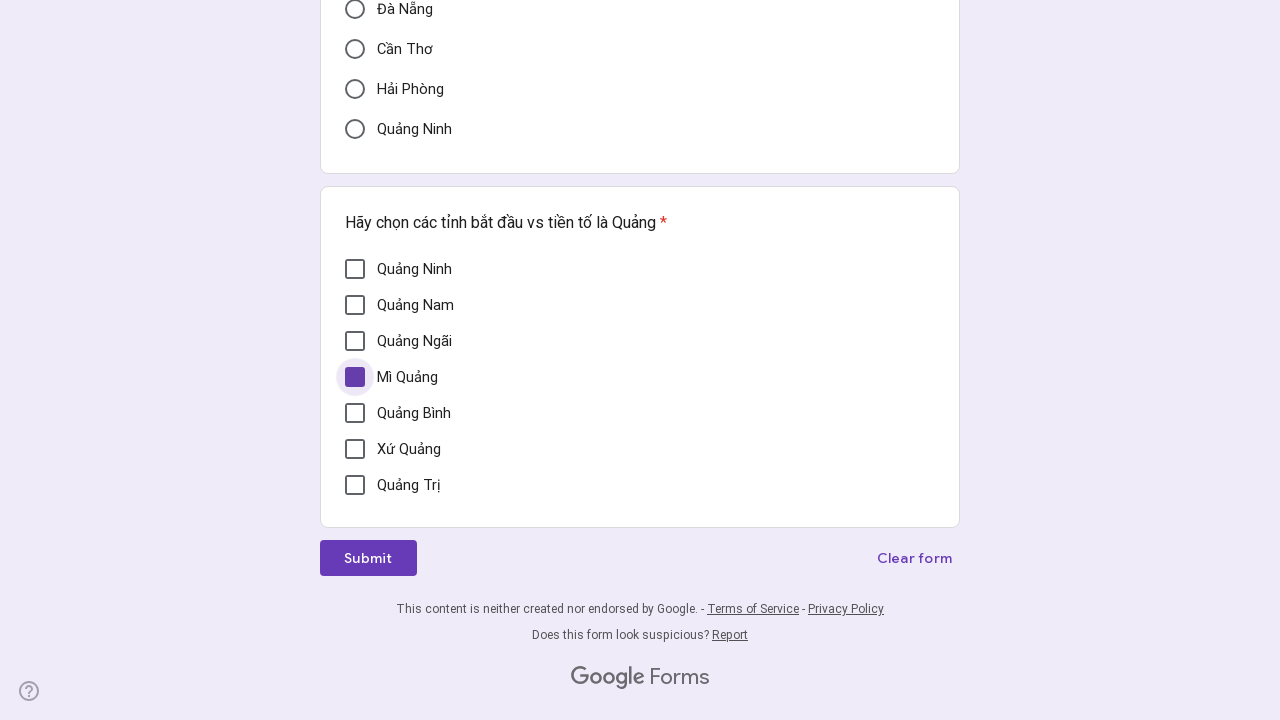

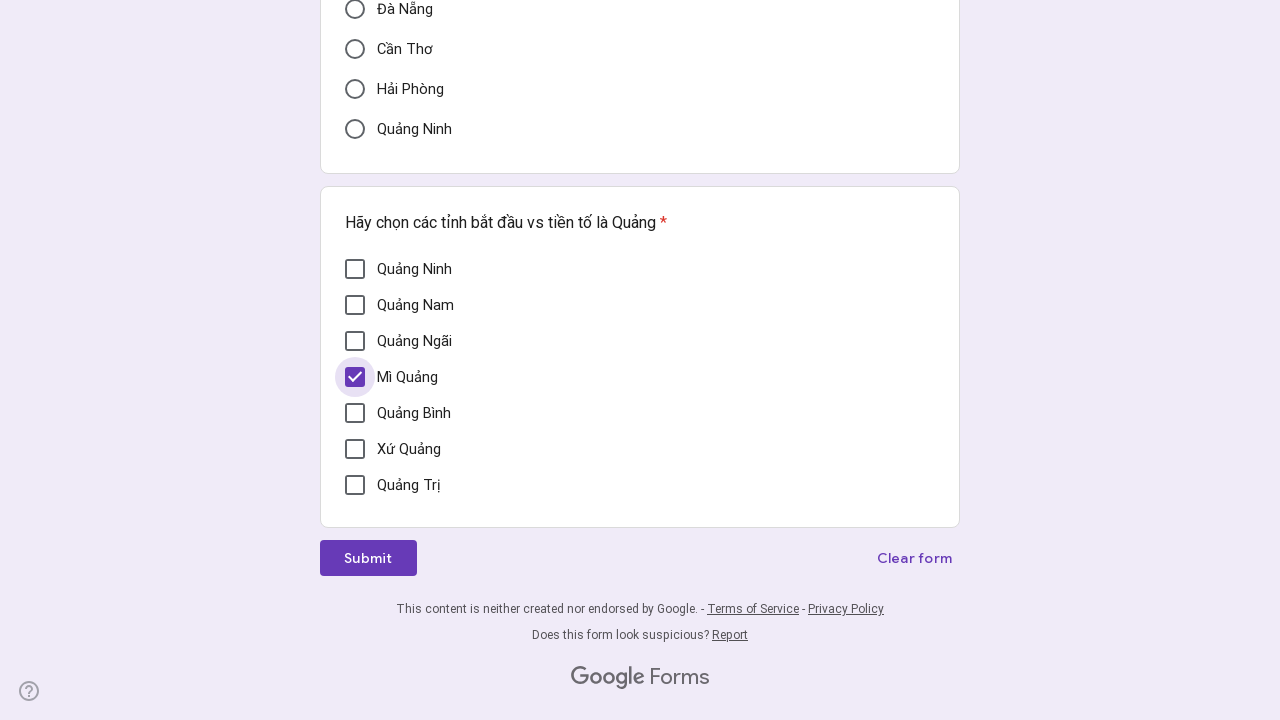